Tests the geocoding functionality by entering an address and verifying that coordinate results are displayed

Starting URL: https://share-my-location.com/zh-TW/geocoding

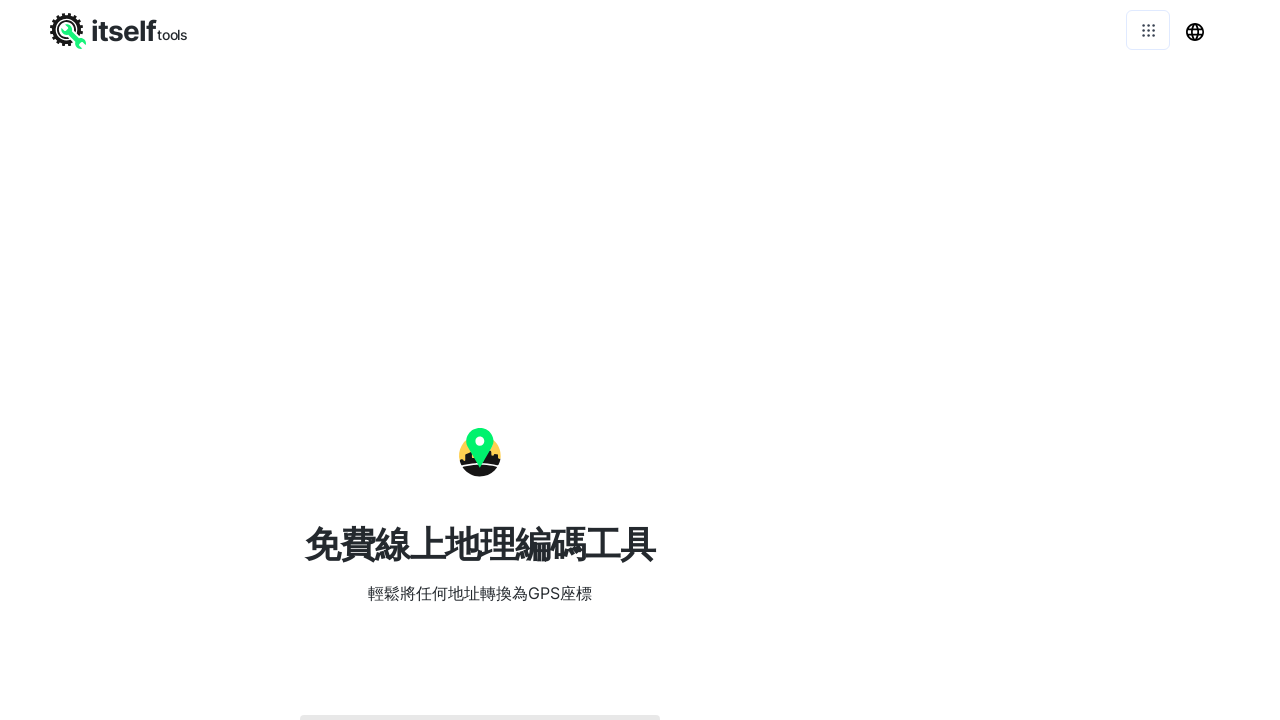

Waited for address input field to load
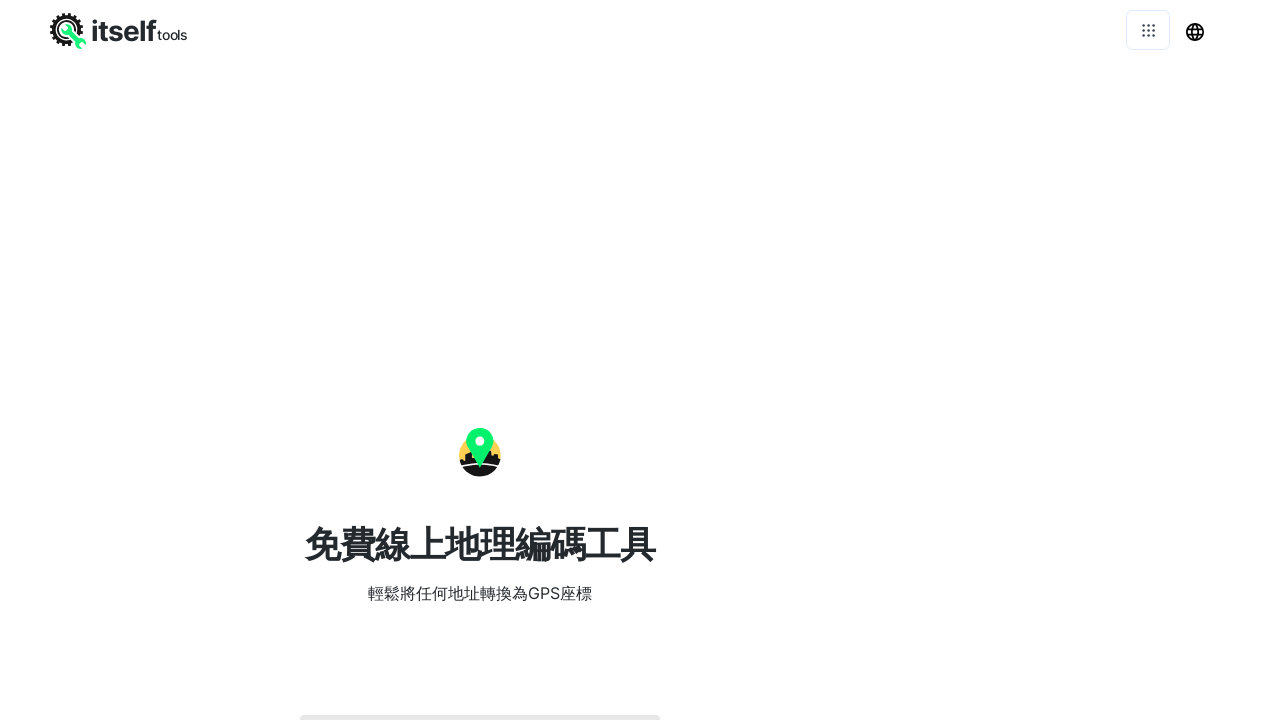

Entered address '台北市中正區忠孝東路一段1號' in search field on #lat
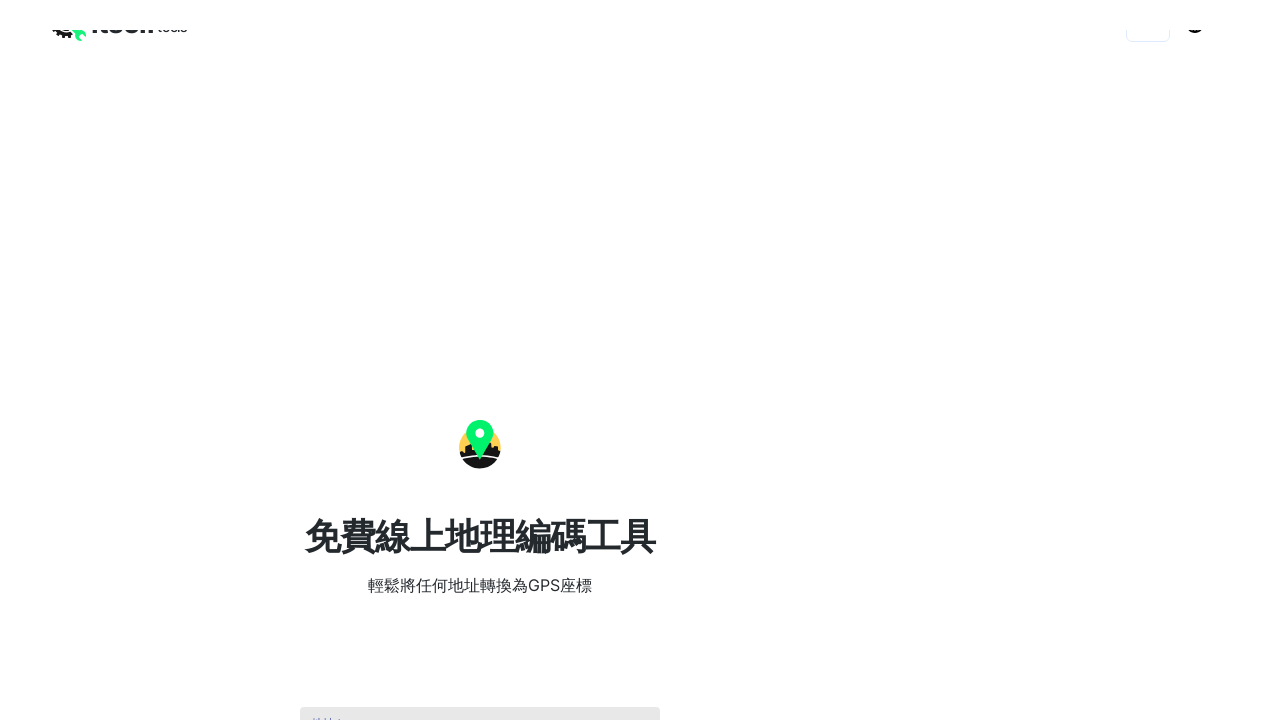

Clicked geocoding button to retrieve coordinates at (480, 360) on #geo > div.MuiBox-root.jss3 > button
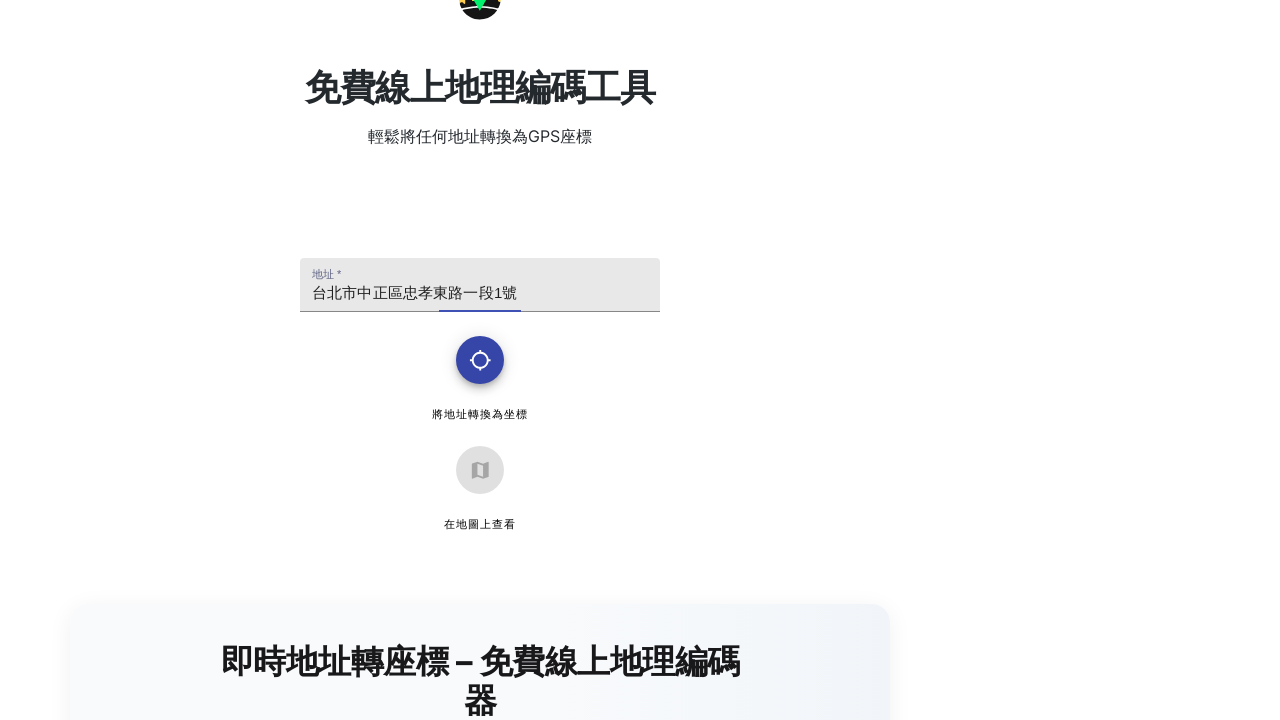

Coordinate results loaded and displayed on page
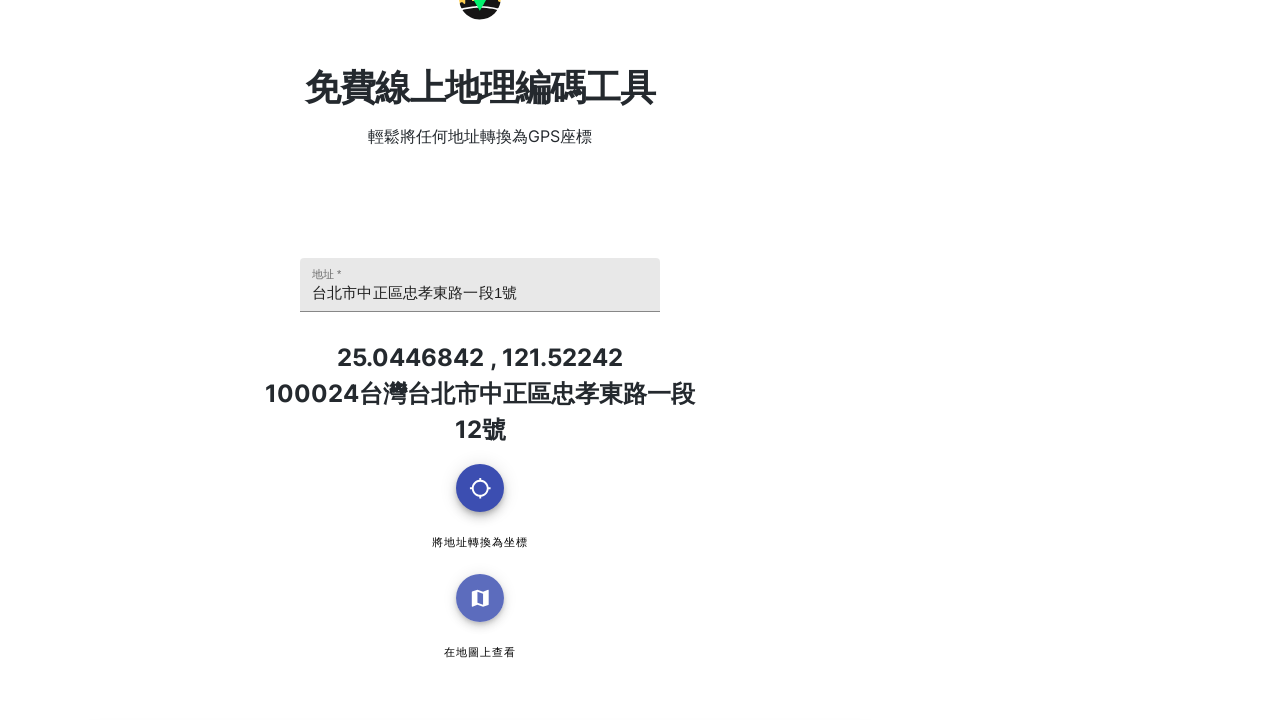

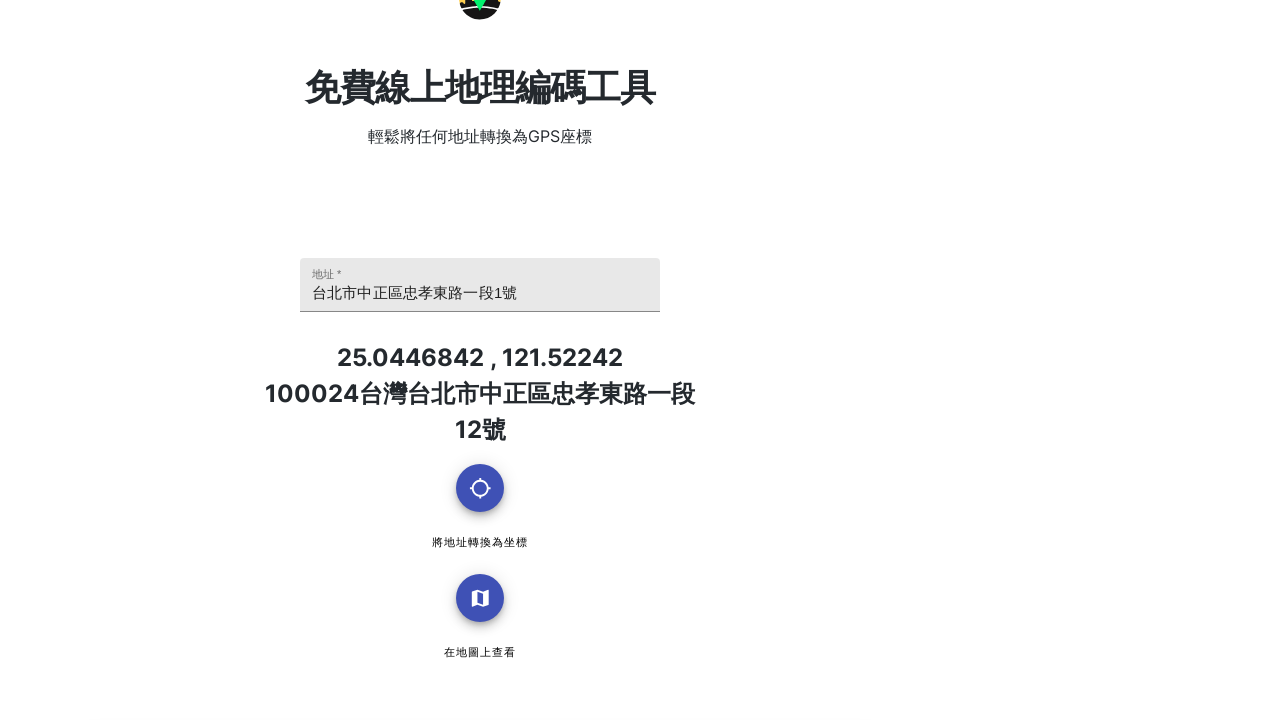